Navigates to testotomasyonu.com website and waits for the page to load

Starting URL: https://www.testotomasyonu.com

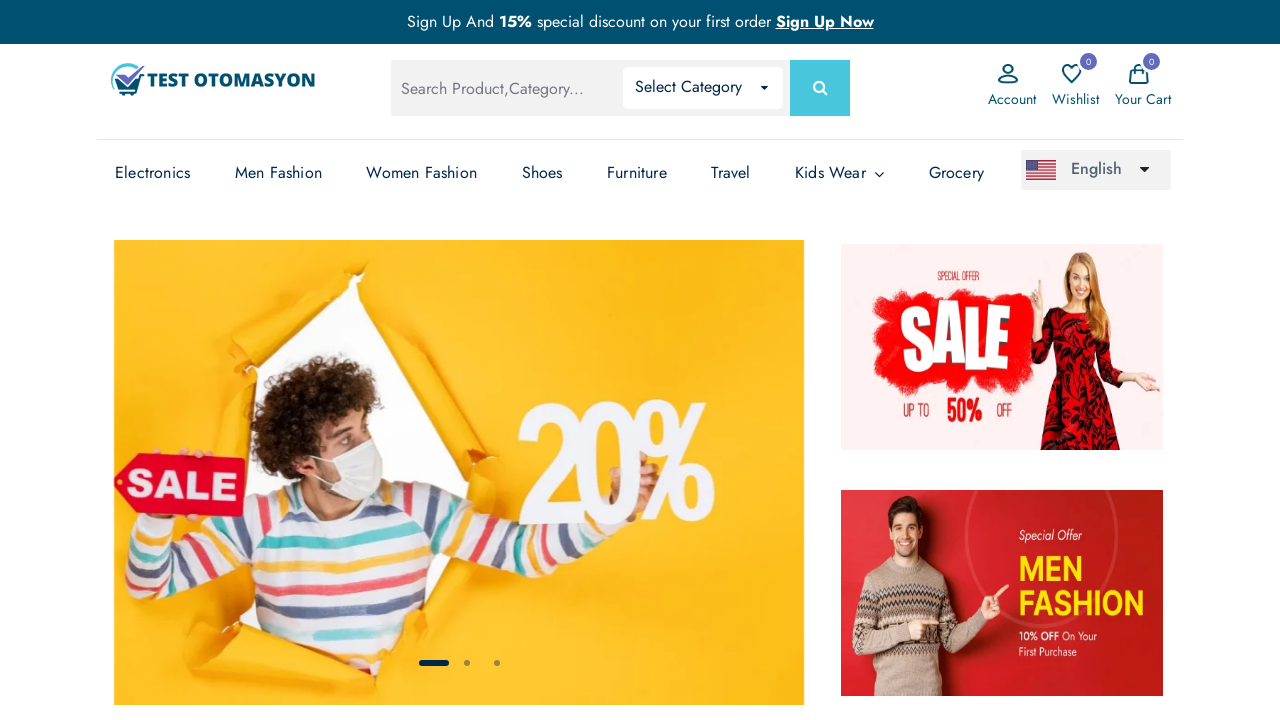

Waited for page DOM content to load
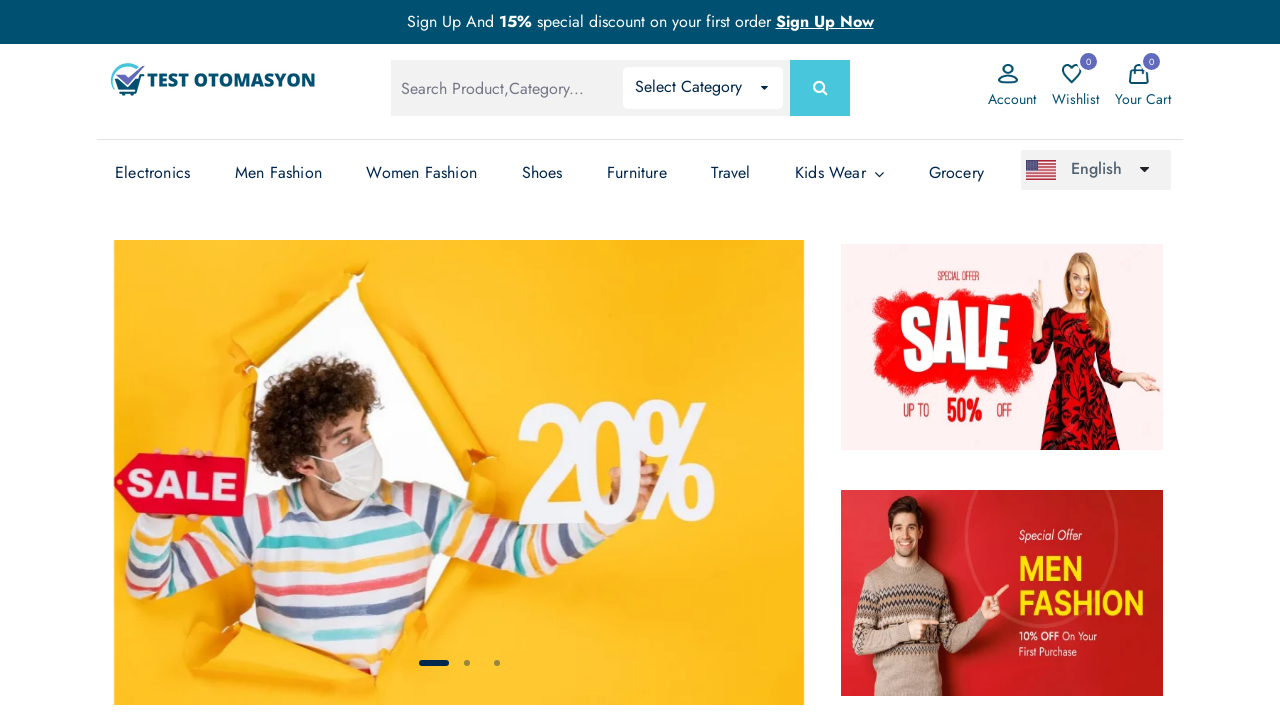

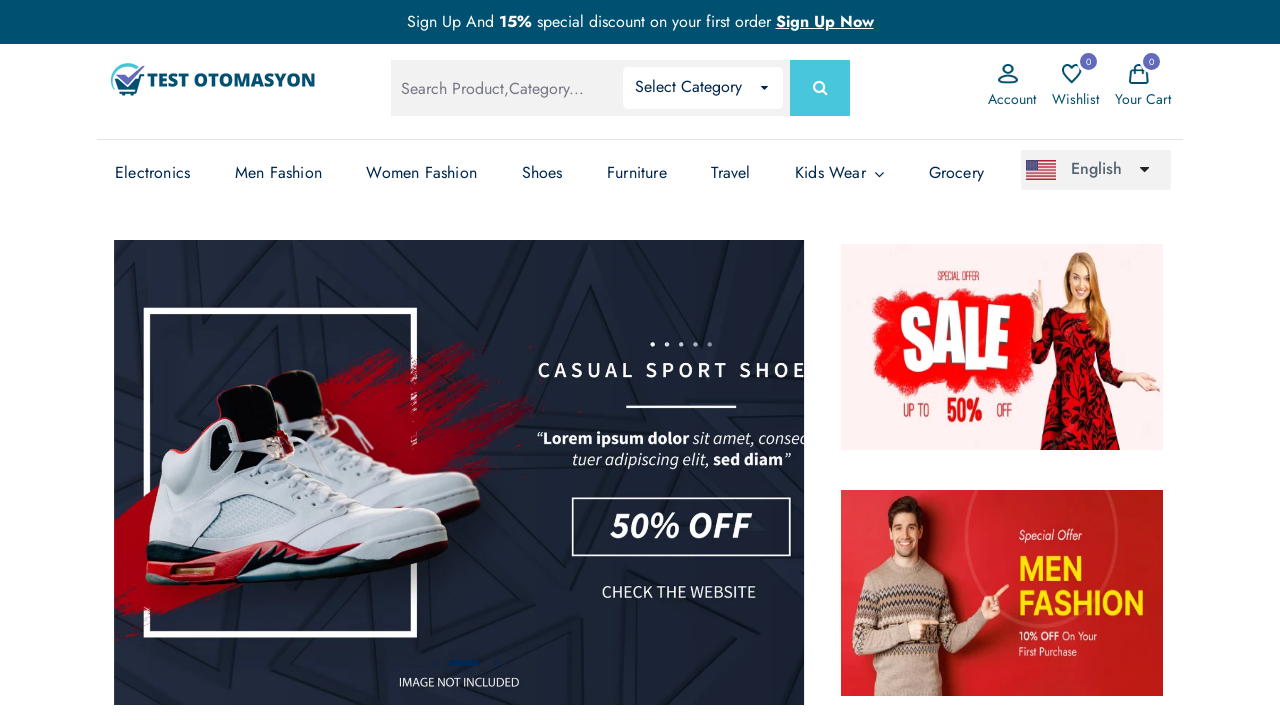